Tests filtering to display only active (not completed) items

Starting URL: https://demo.playwright.dev/todomvc

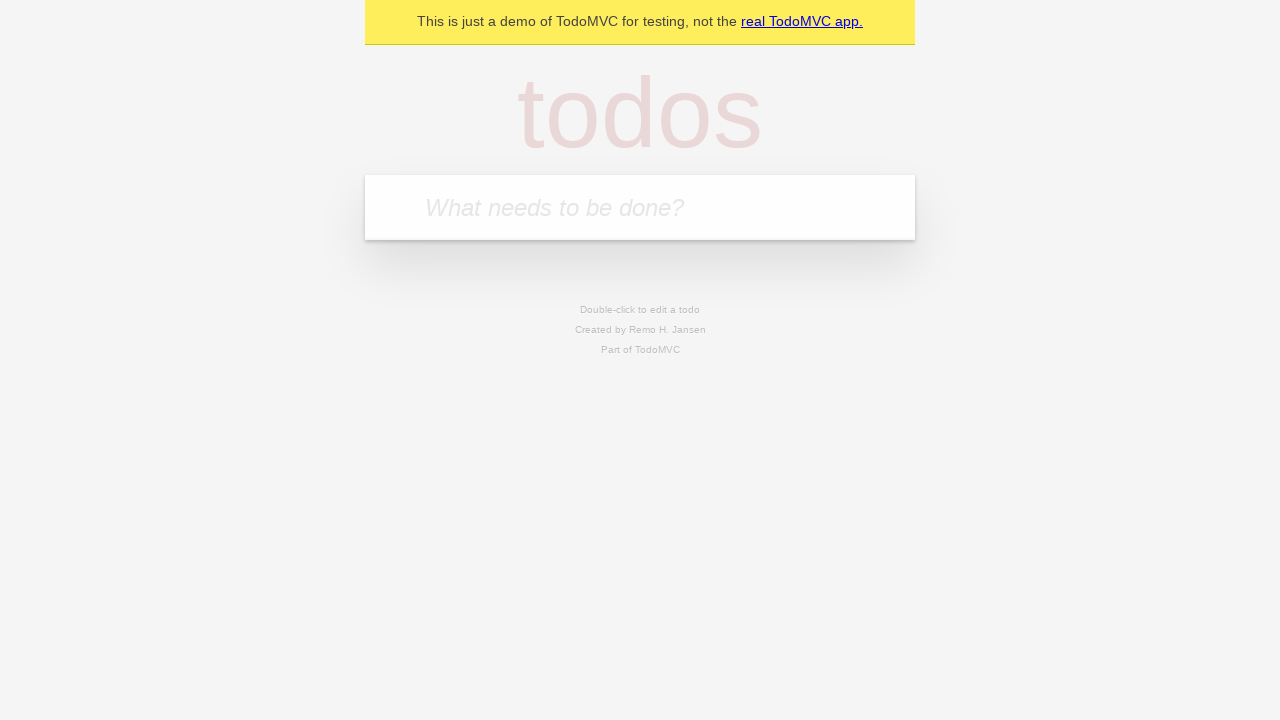

Filled todo input with 'buy some cheese' on internal:attr=[placeholder="What needs to be done?"i]
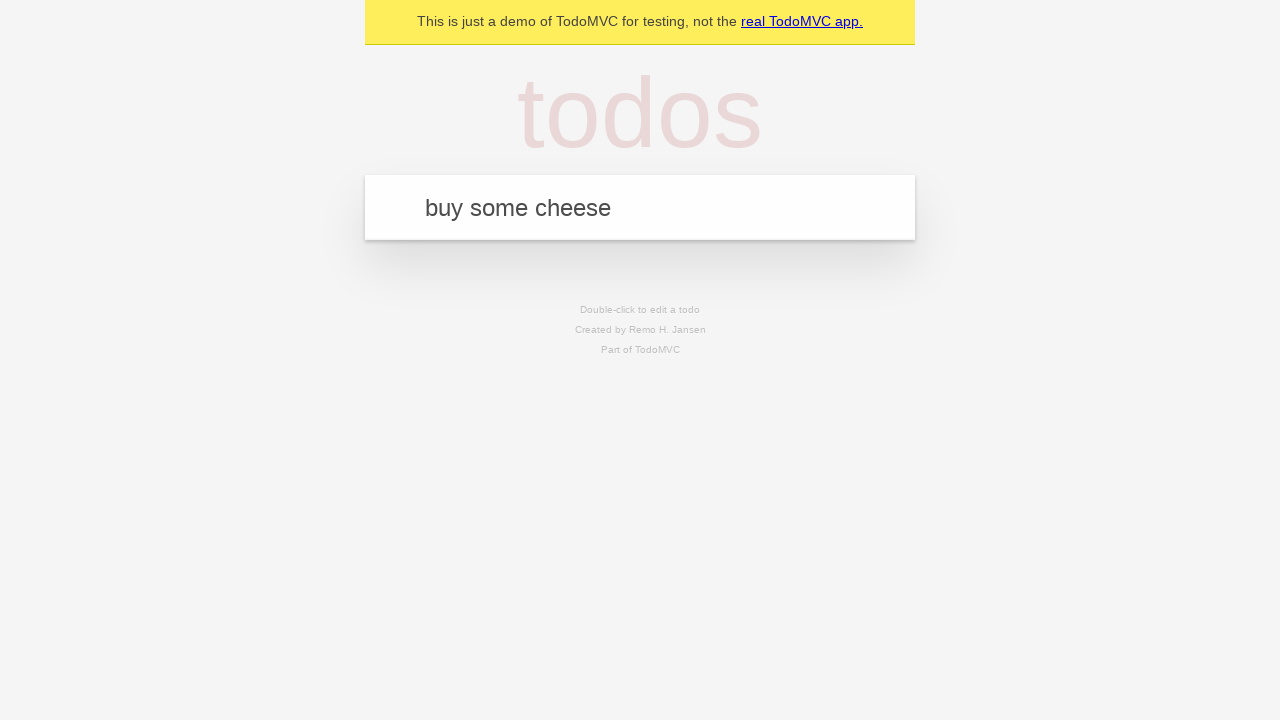

Pressed Enter to create first todo on internal:attr=[placeholder="What needs to be done?"i]
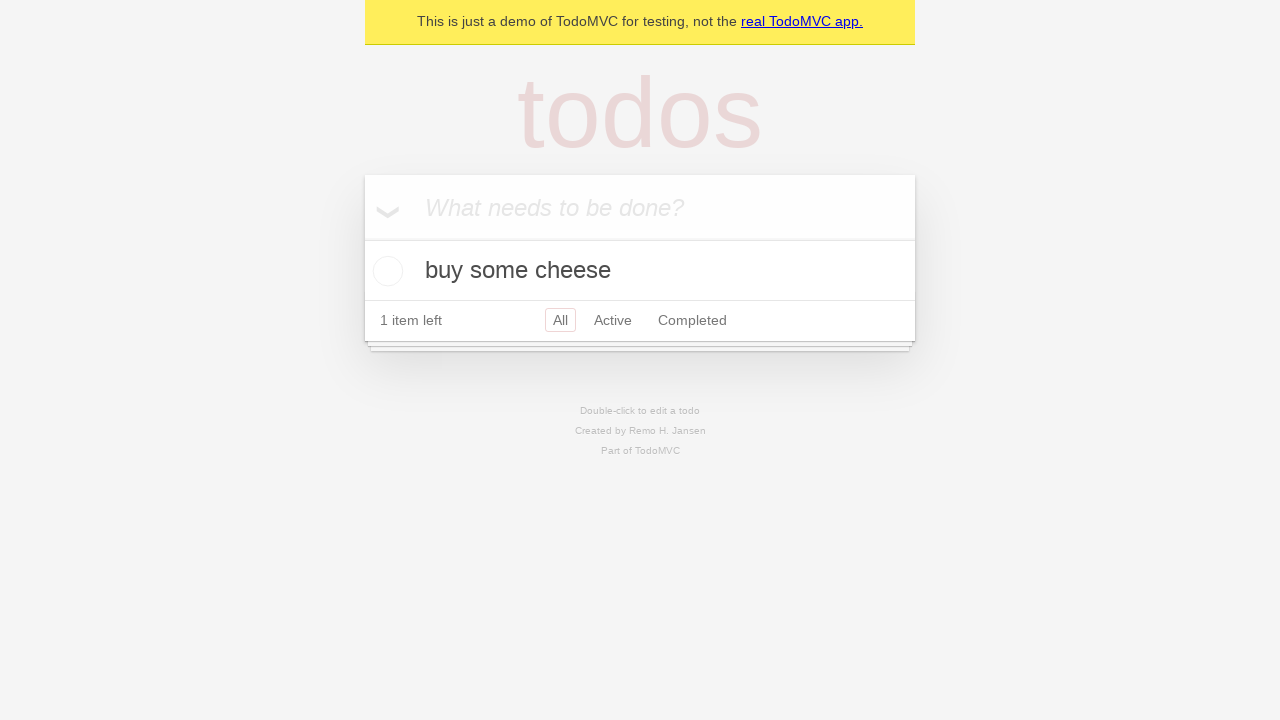

Filled todo input with 'feed the cat' on internal:attr=[placeholder="What needs to be done?"i]
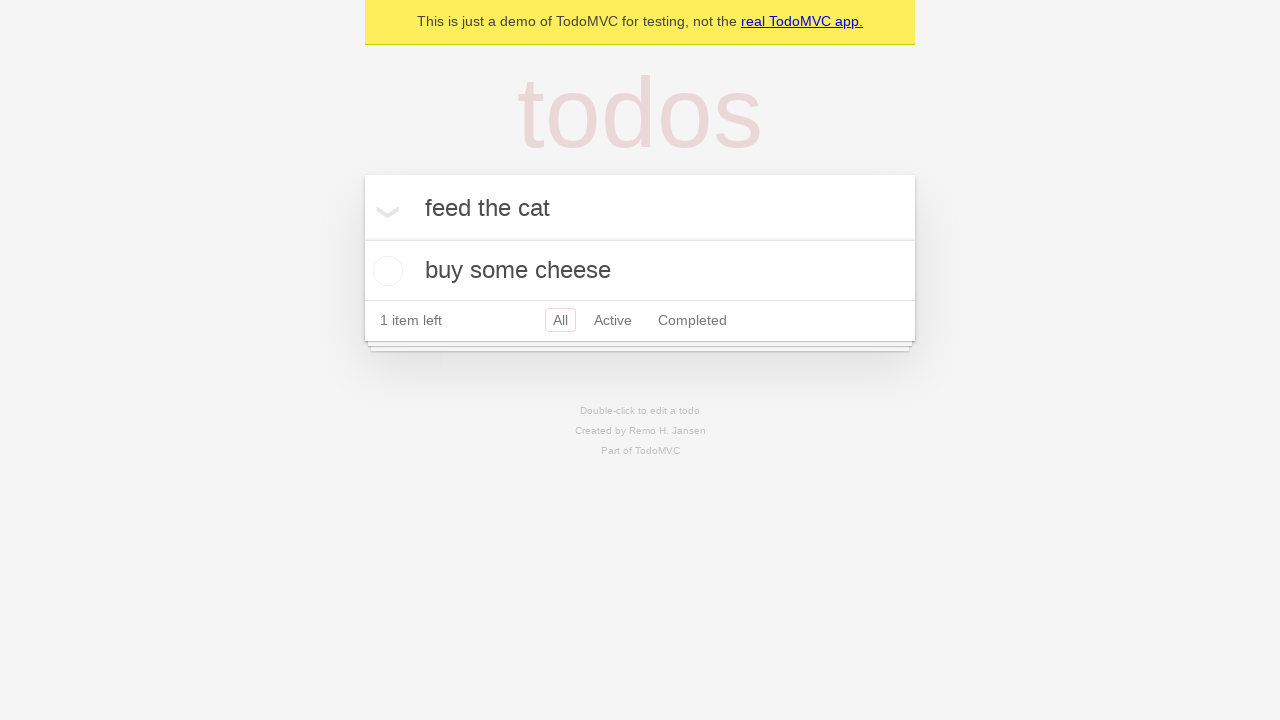

Pressed Enter to create second todo on internal:attr=[placeholder="What needs to be done?"i]
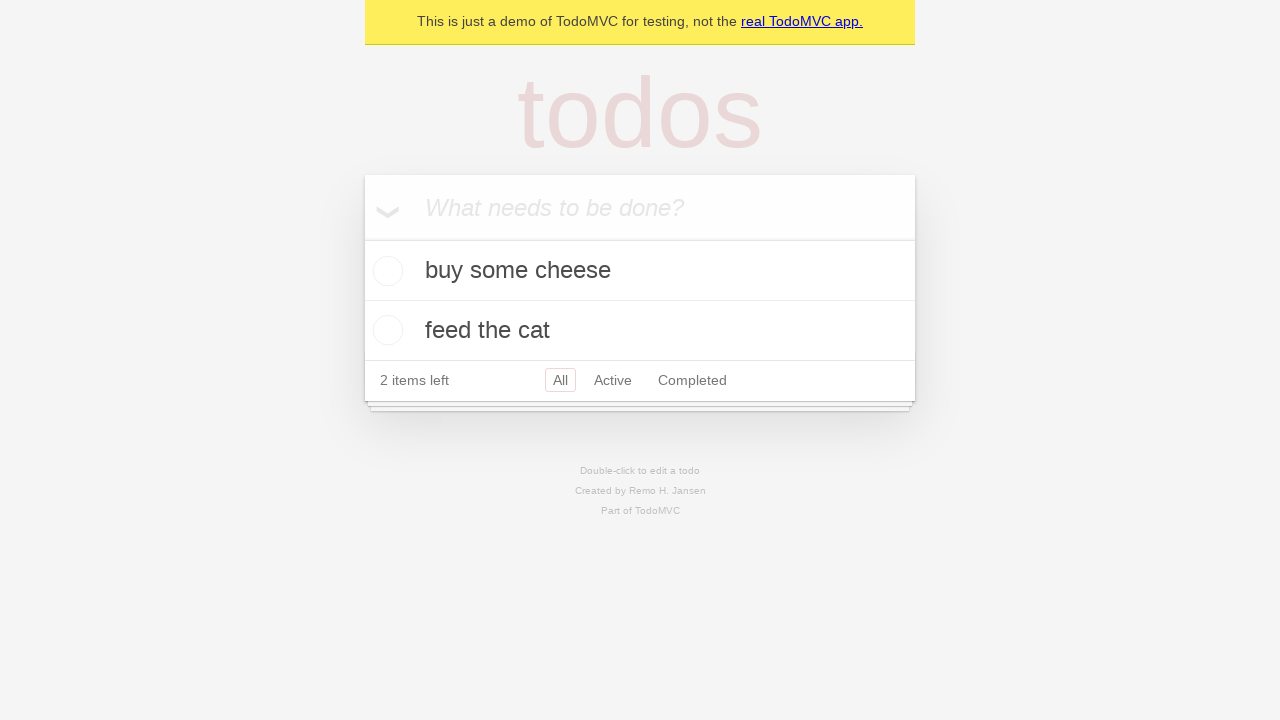

Filled todo input with 'book a doctors appointment' on internal:attr=[placeholder="What needs to be done?"i]
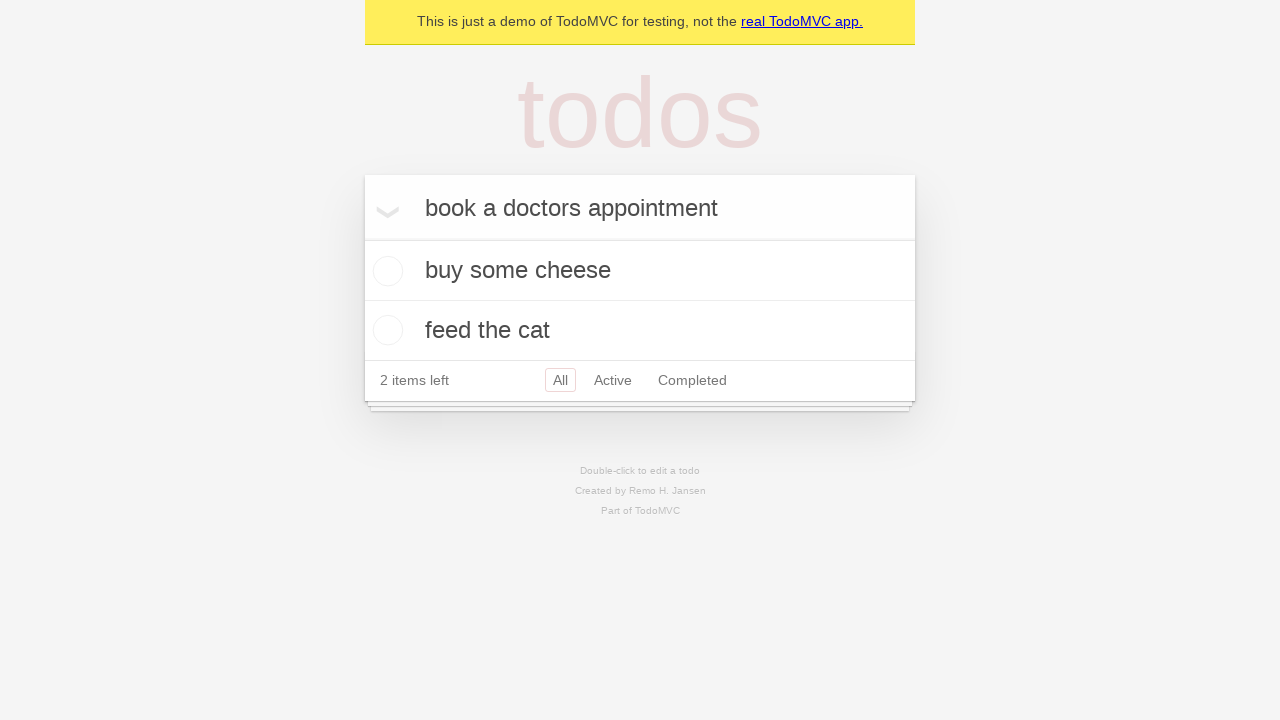

Pressed Enter to create third todo on internal:attr=[placeholder="What needs to be done?"i]
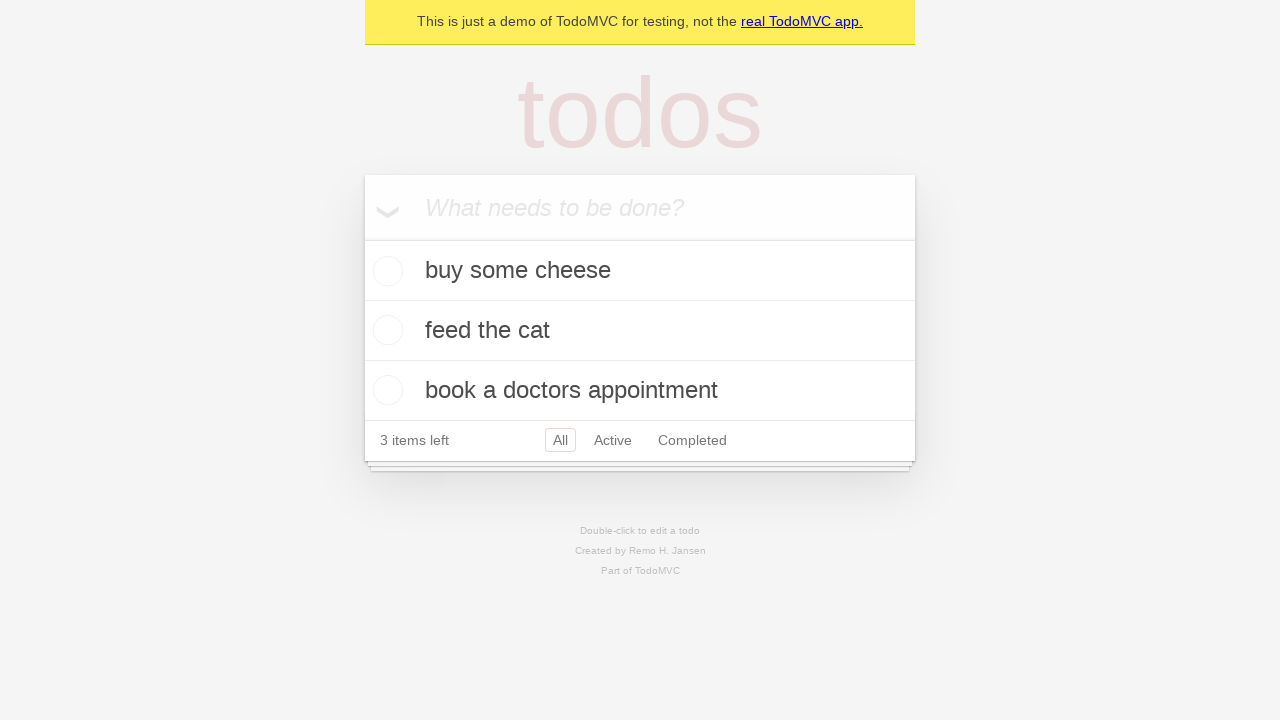

Waited for all three todos to be created
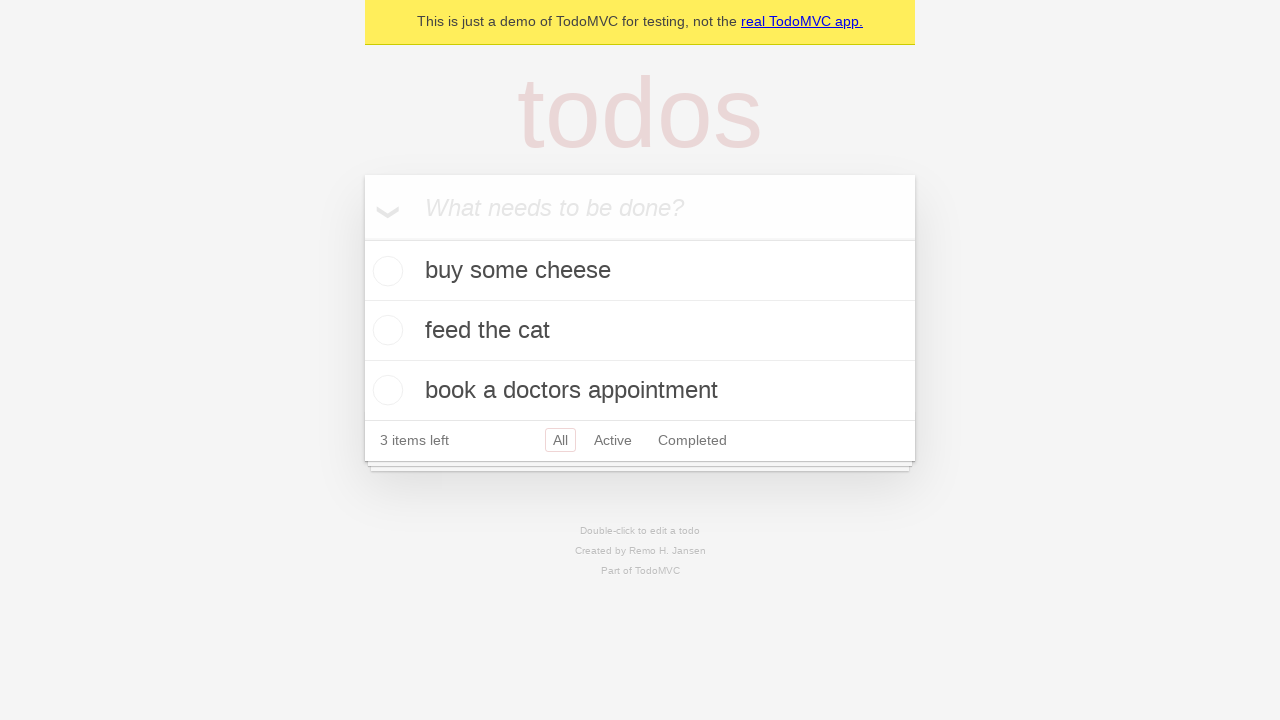

Checked the second todo item to mark it as completed at (385, 330) on internal:testid=[data-testid="todo-item"s] >> nth=1 >> internal:role=checkbox
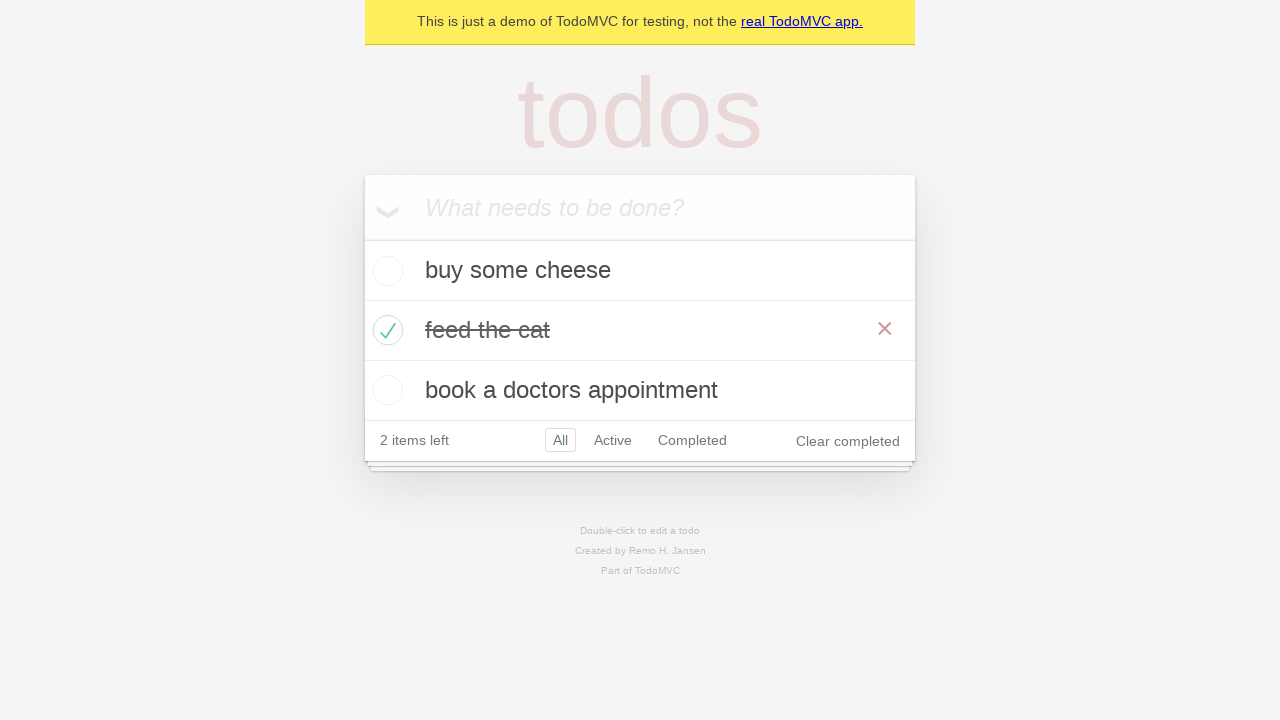

Clicked Active filter to display only active (uncompleted) items at (613, 440) on internal:role=link[name="Active"i]
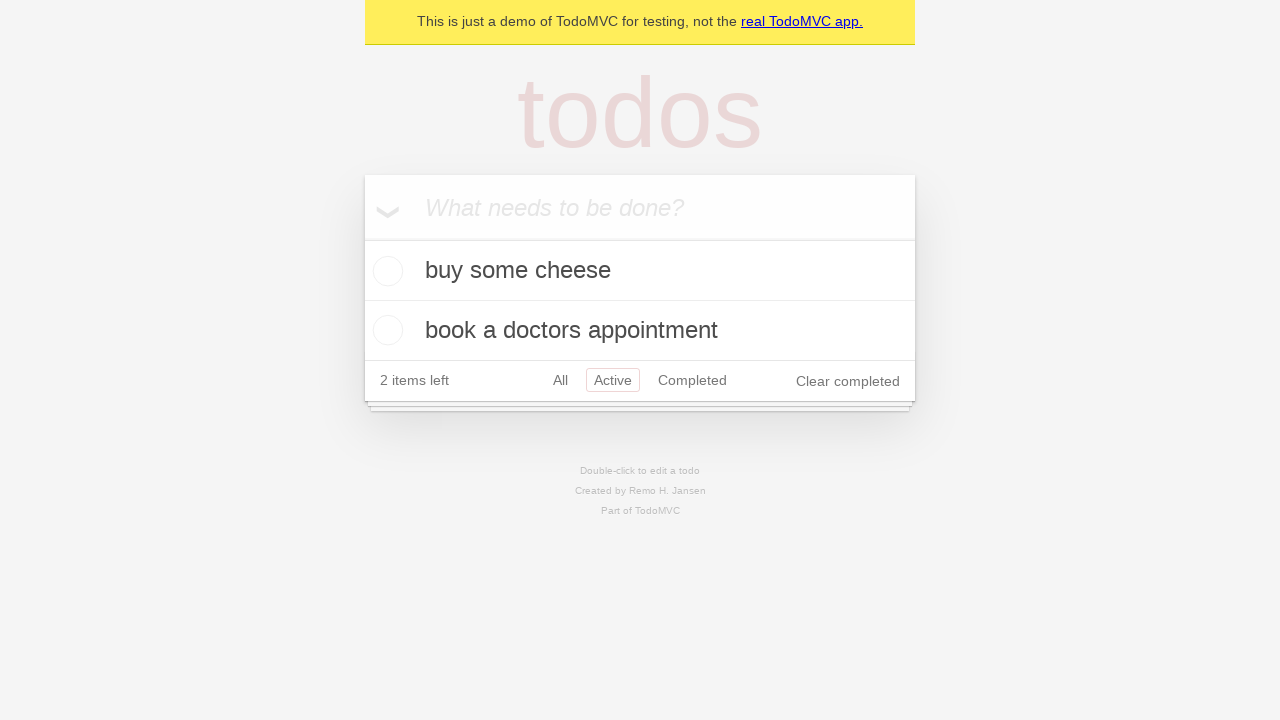

Waited for filter to display exactly 2 active items
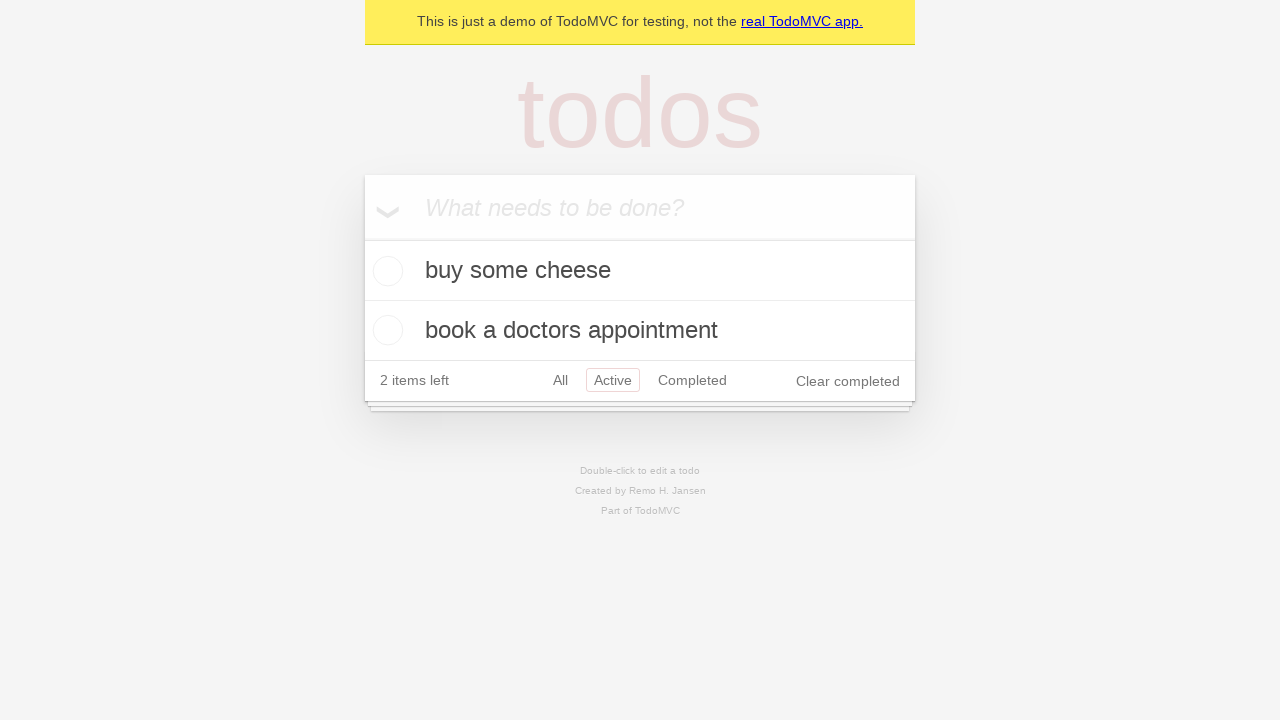

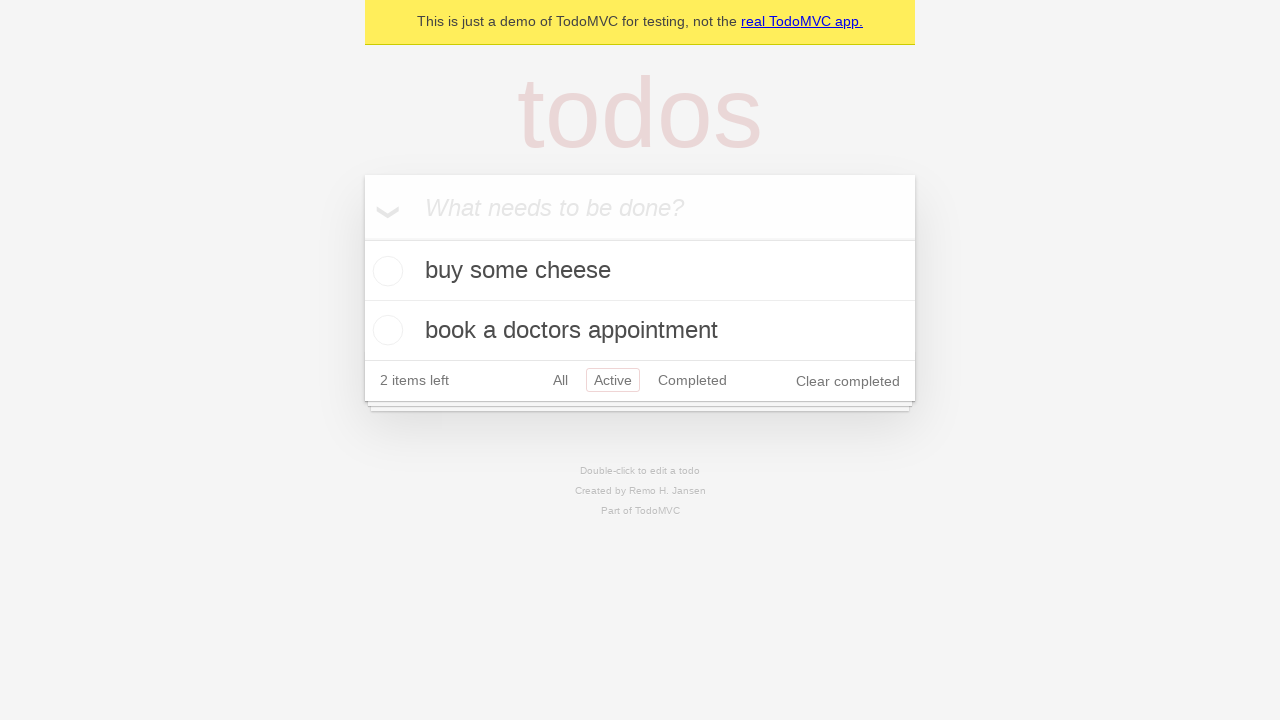